Tests that a todo item is removed if an empty text string is entered during editing

Starting URL: https://demo.playwright.dev/todomvc

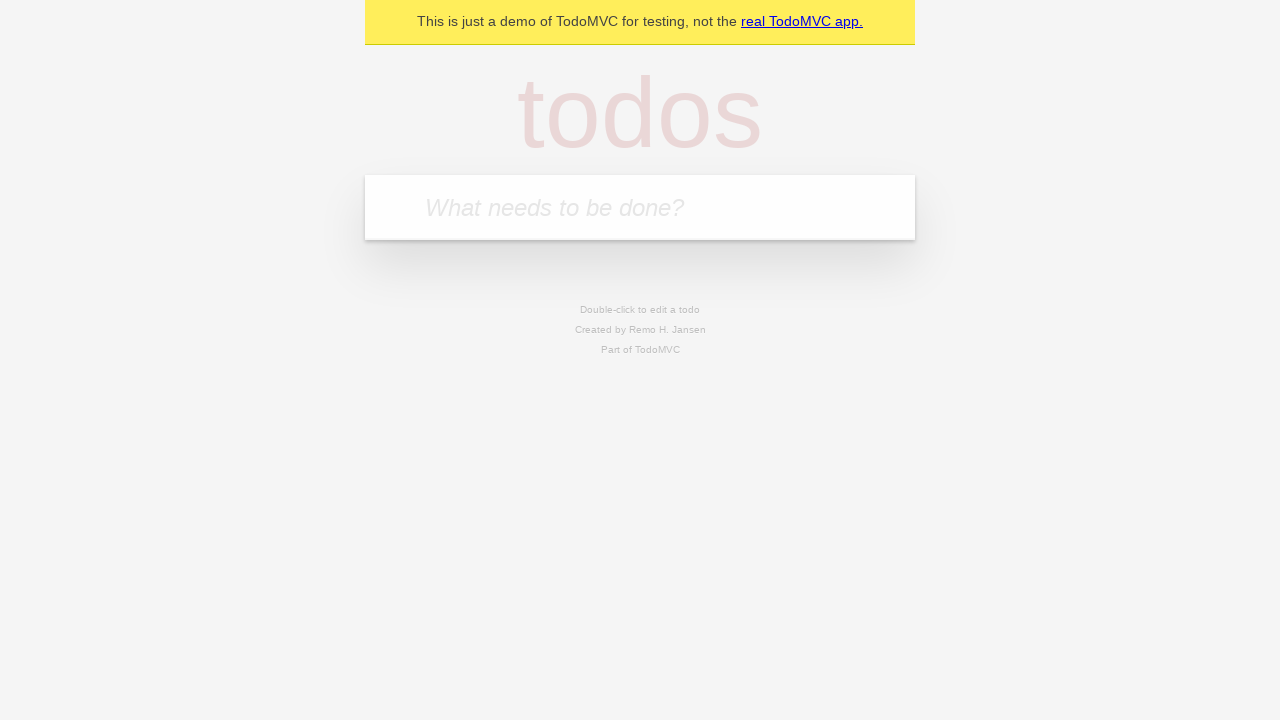

Filled todo input with 'buy some cheese' on internal:attr=[placeholder="What needs to be done?"i]
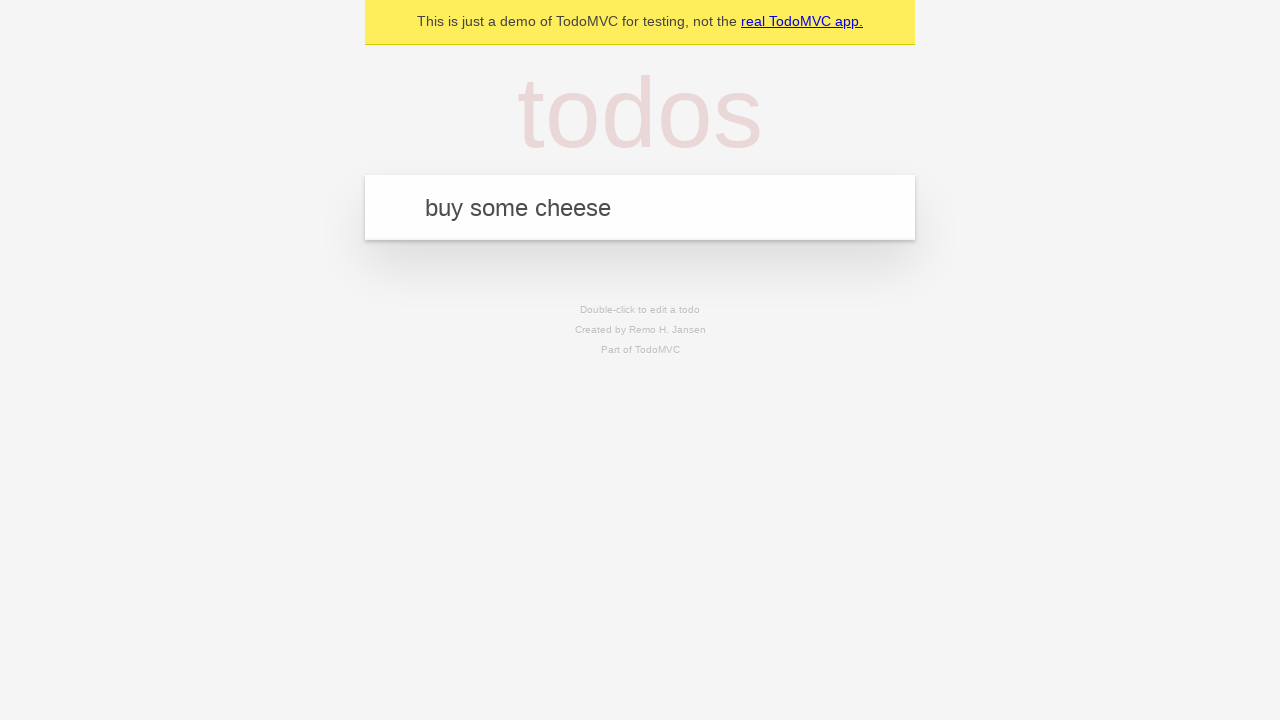

Pressed Enter to create first todo on internal:attr=[placeholder="What needs to be done?"i]
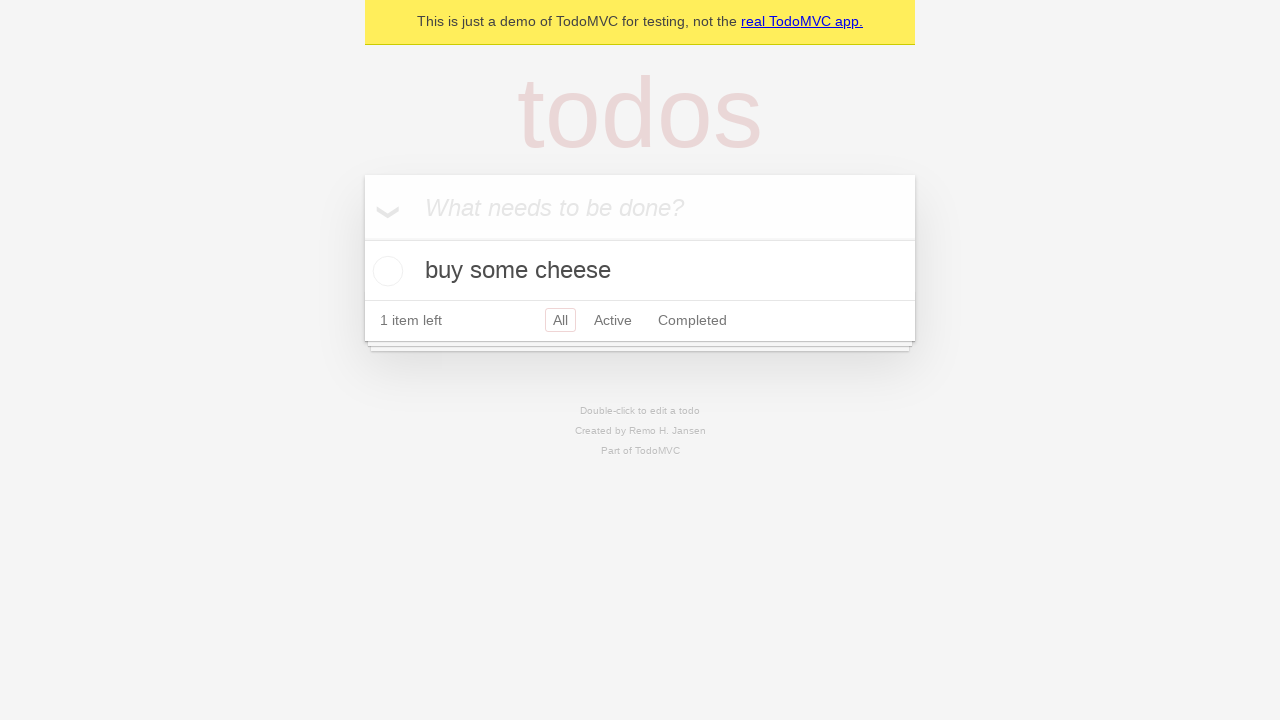

Filled todo input with 'feed the cat' on internal:attr=[placeholder="What needs to be done?"i]
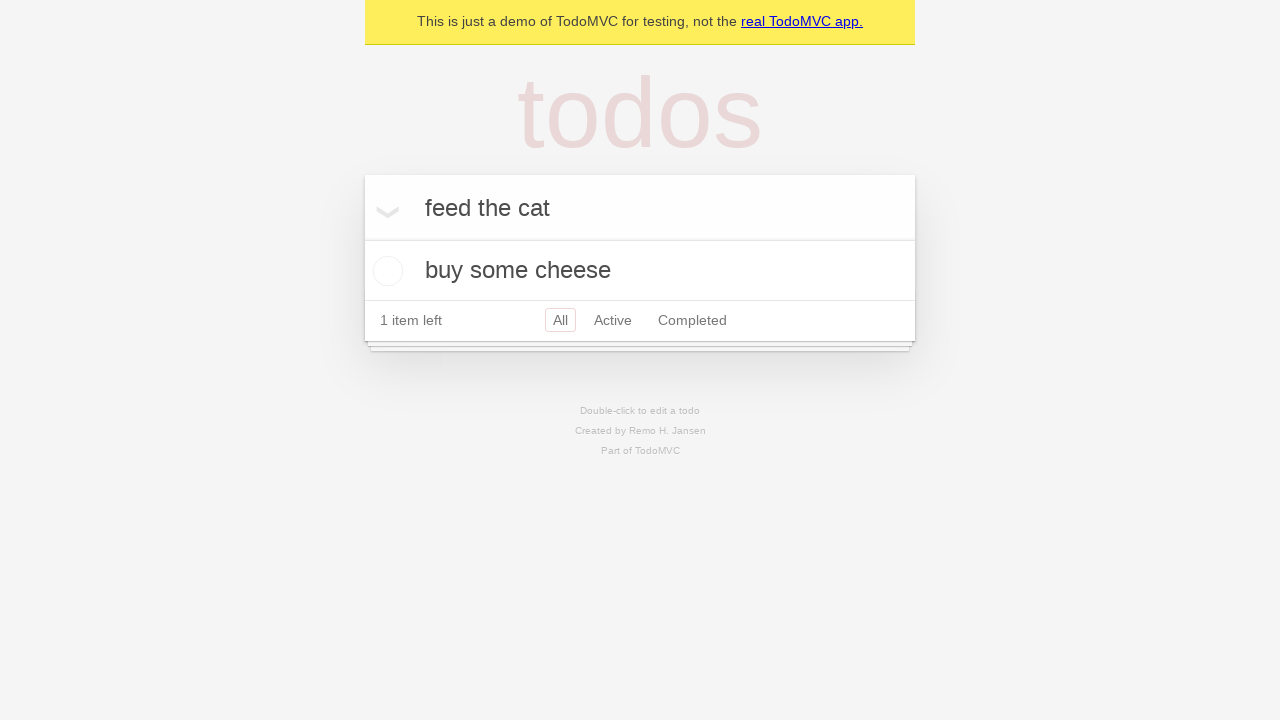

Pressed Enter to create second todo on internal:attr=[placeholder="What needs to be done?"i]
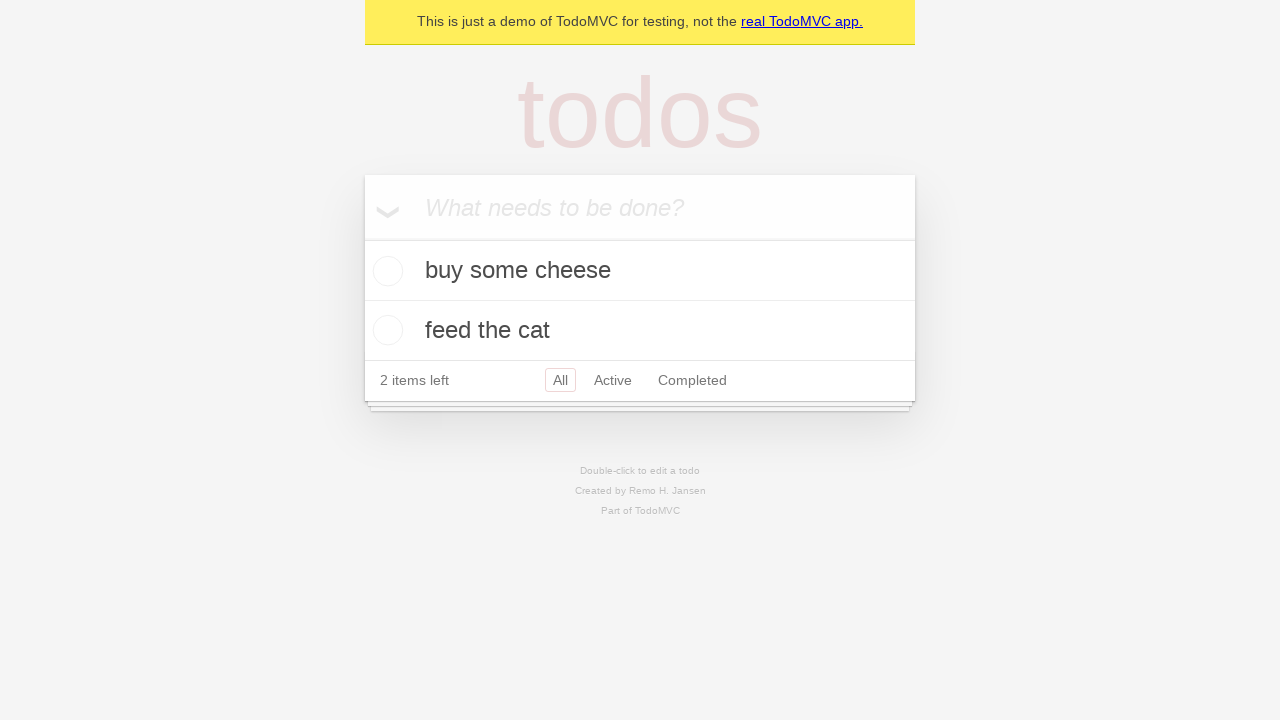

Filled todo input with 'book a doctors appointment' on internal:attr=[placeholder="What needs to be done?"i]
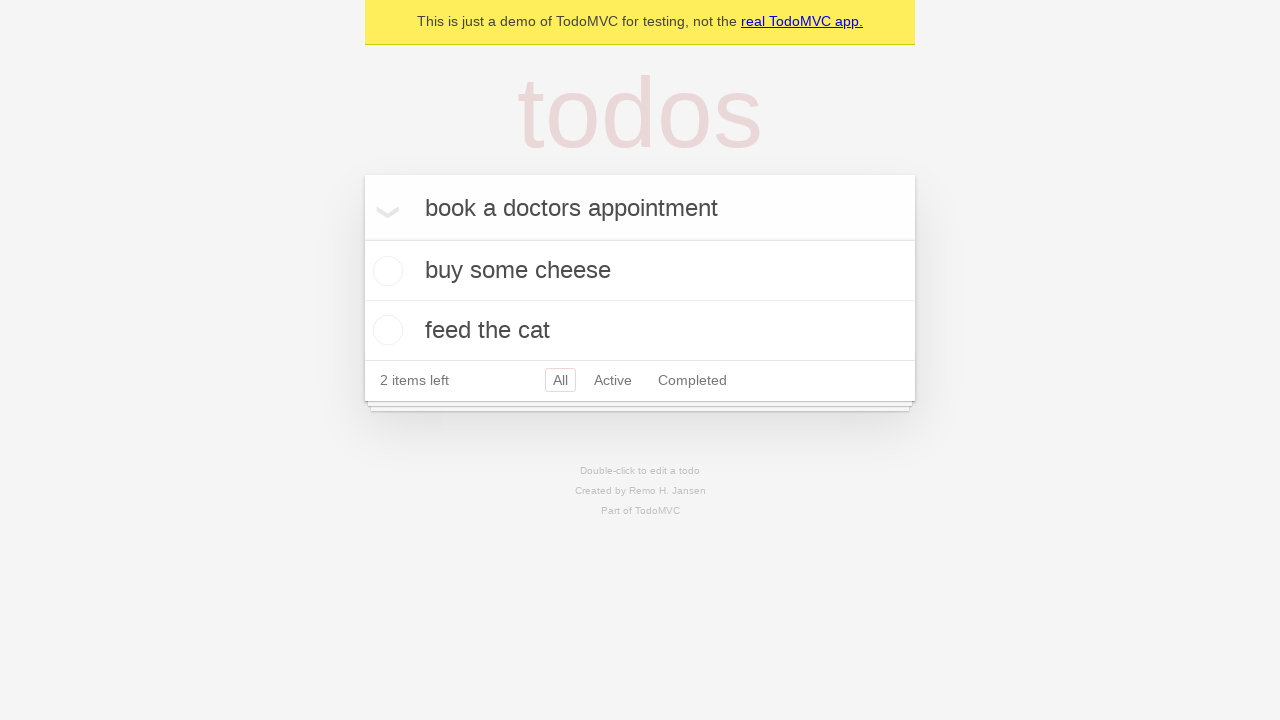

Pressed Enter to create third todo on internal:attr=[placeholder="What needs to be done?"i]
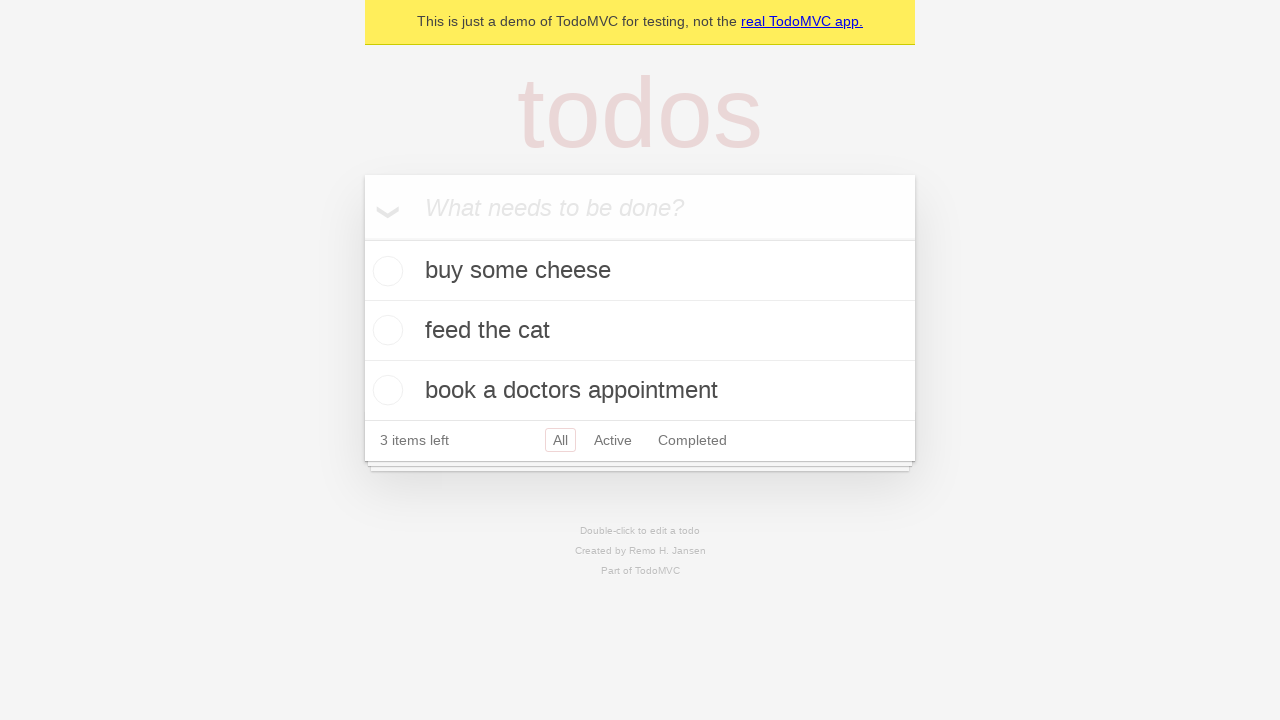

Double-clicked second todo item to enter edit mode at (640, 331) on internal:testid=[data-testid="todo-item"s] >> nth=1
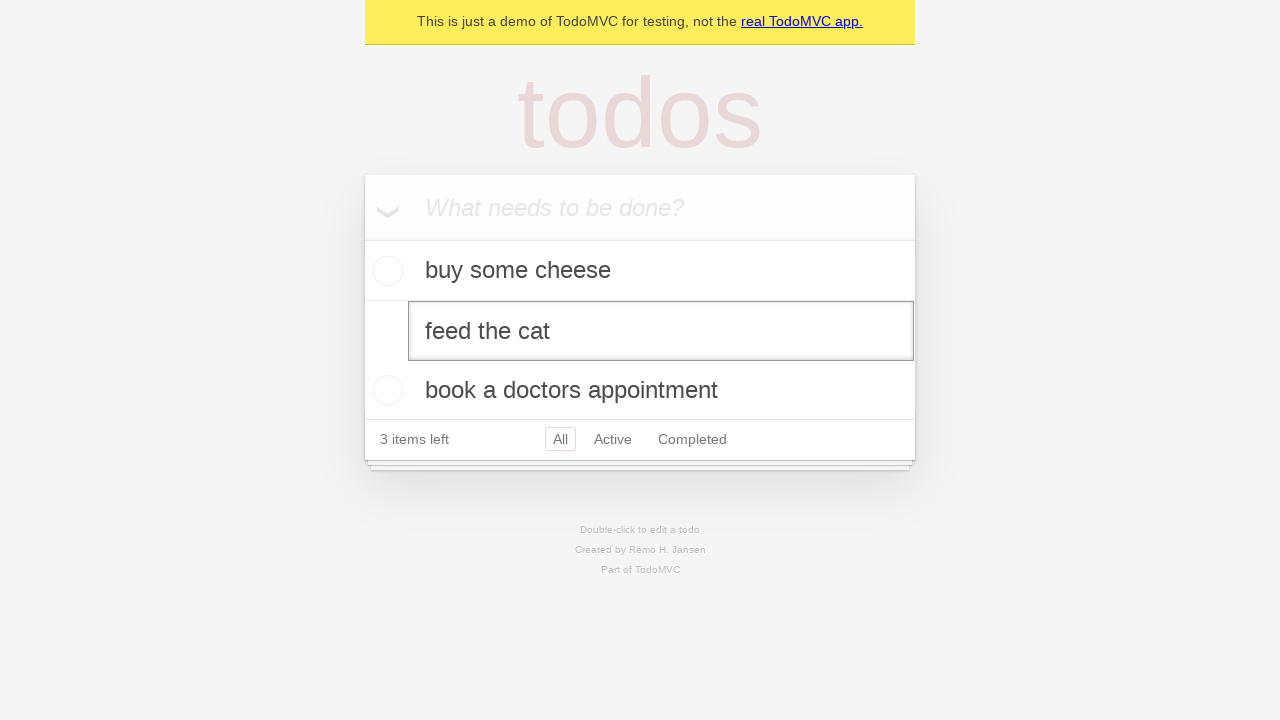

Cleared the todo text by filling with empty string on internal:testid=[data-testid="todo-item"s] >> nth=1 >> internal:role=textbox[nam
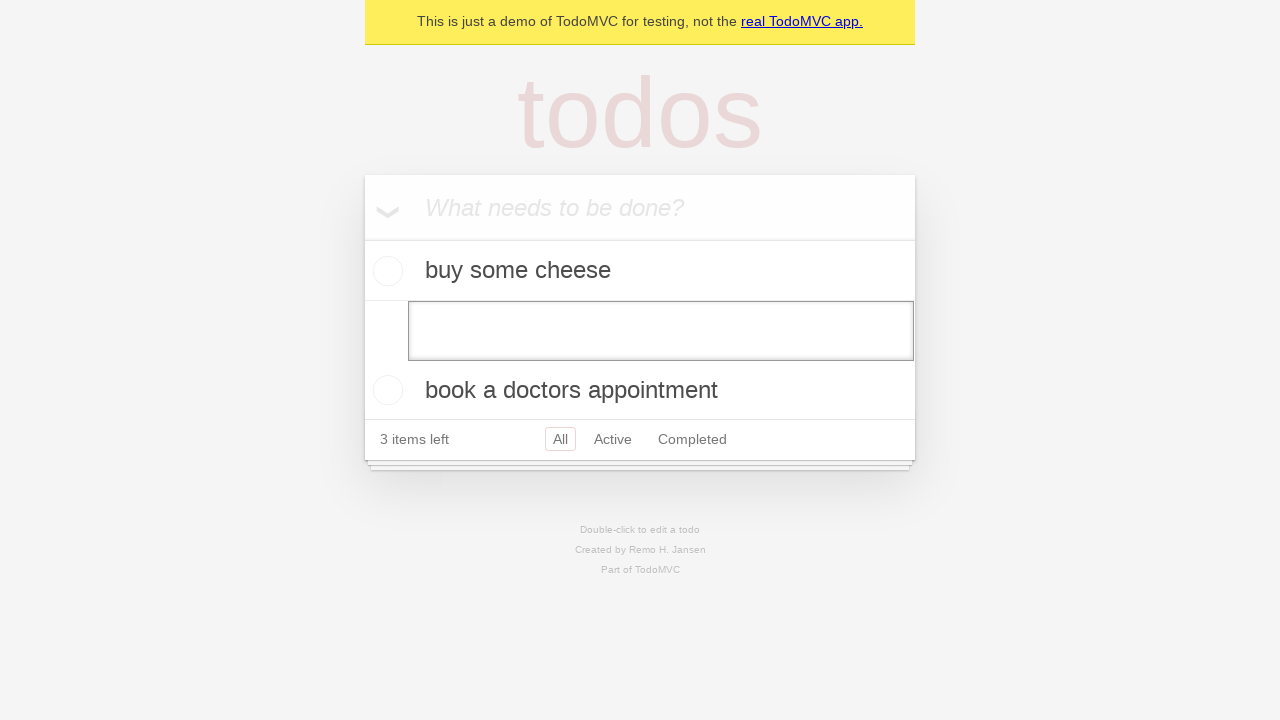

Pressed Enter to confirm deletion of empty todo item on internal:testid=[data-testid="todo-item"s] >> nth=1 >> internal:role=textbox[nam
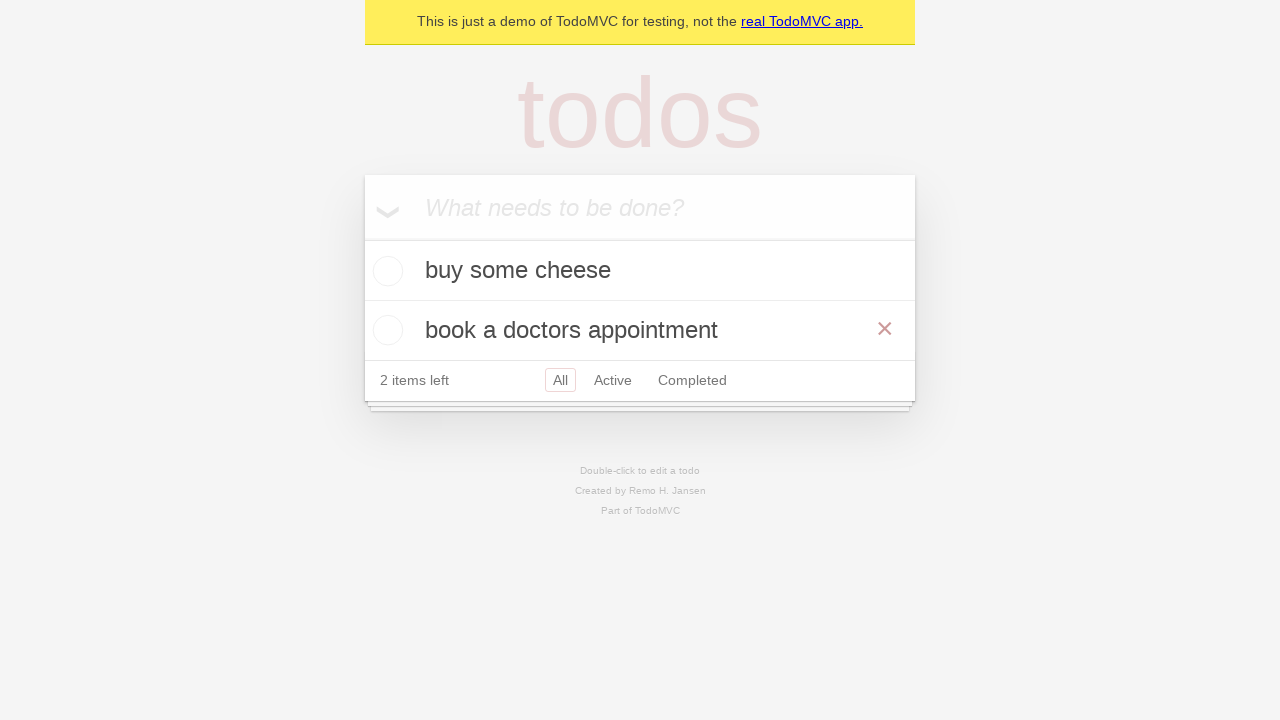

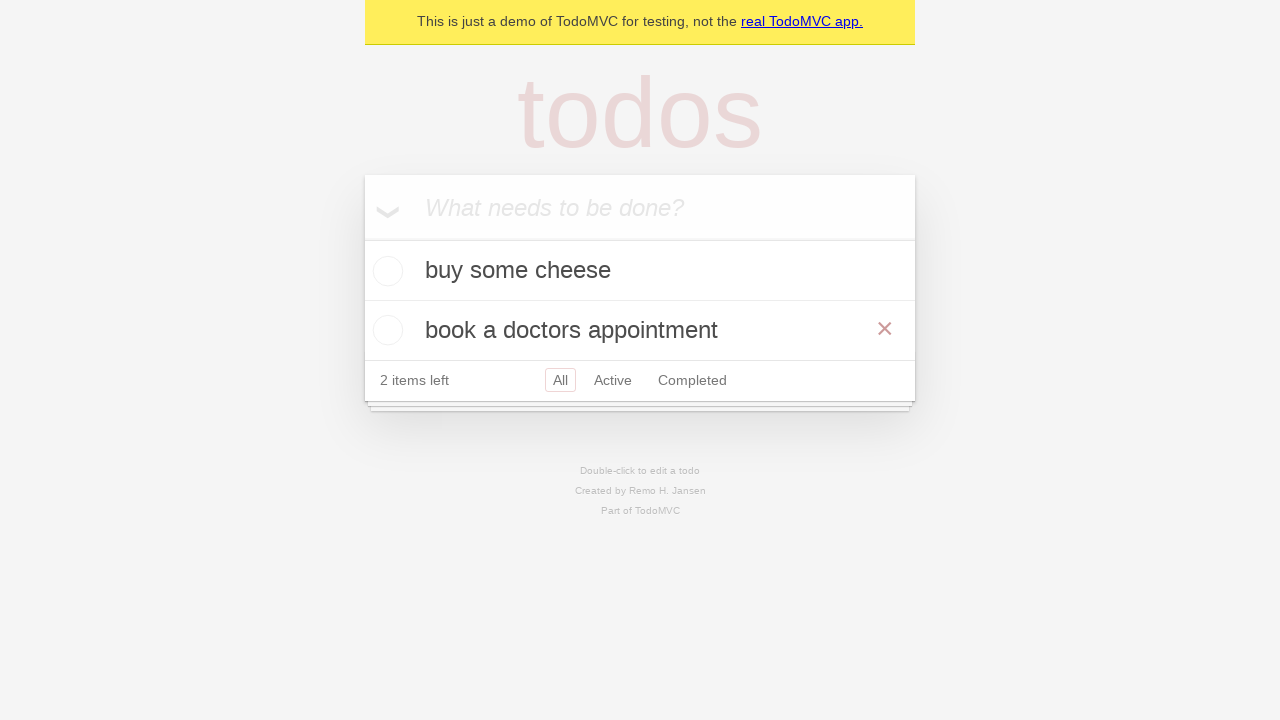